Tests the sweet shop by finding and adding "Chocolate Cups" product to cart, then verifies the cart count matches the number of items added.

Starting URL: https://sweetshop.netlify.app/

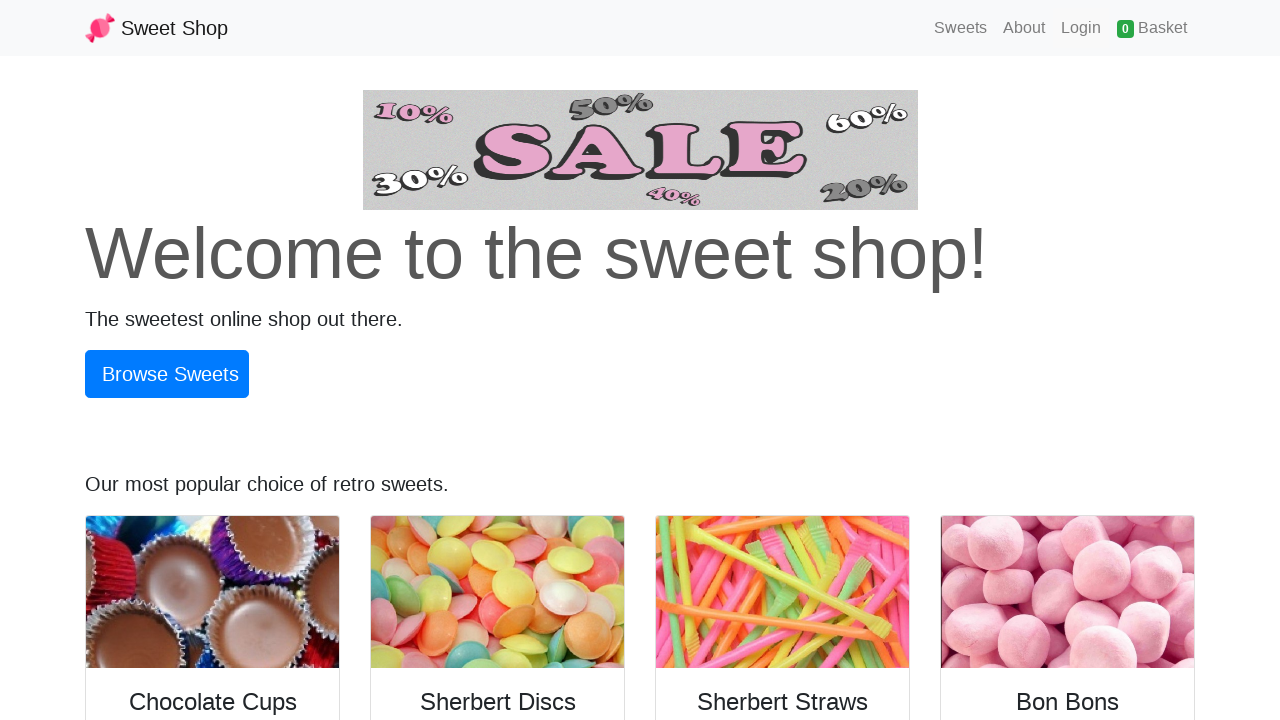

Waited for product cards to load
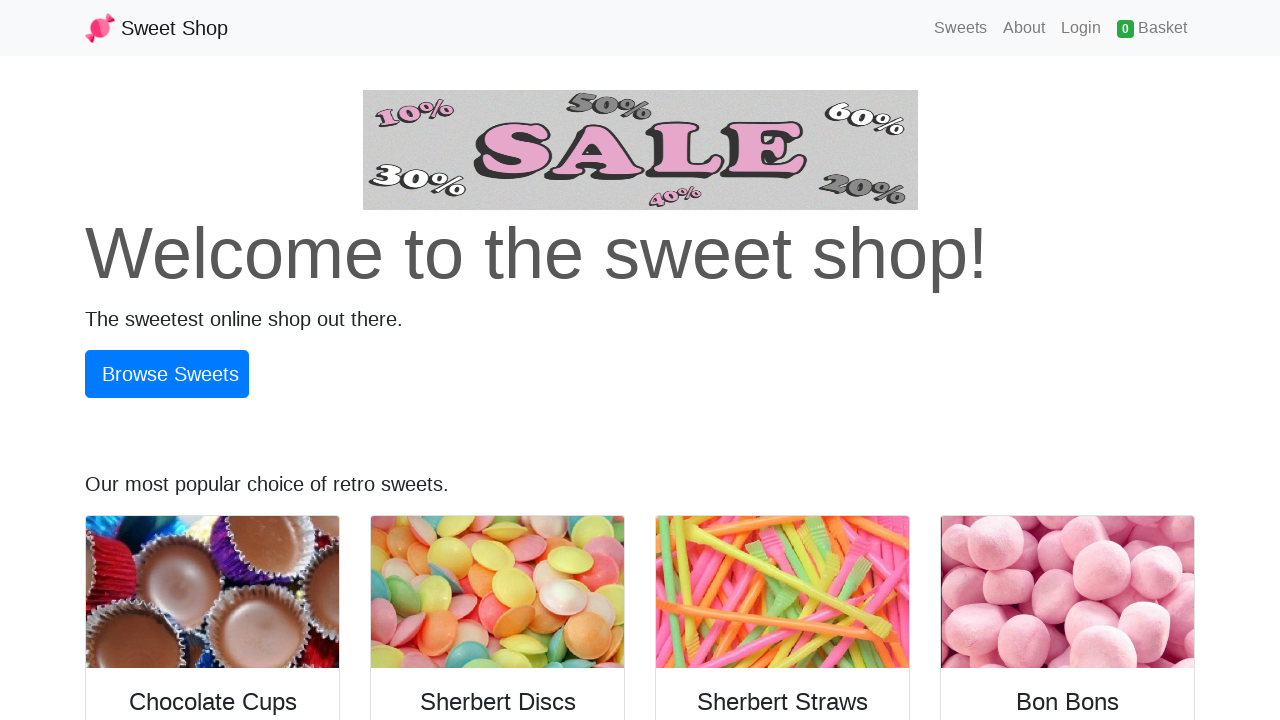

Located all product cards
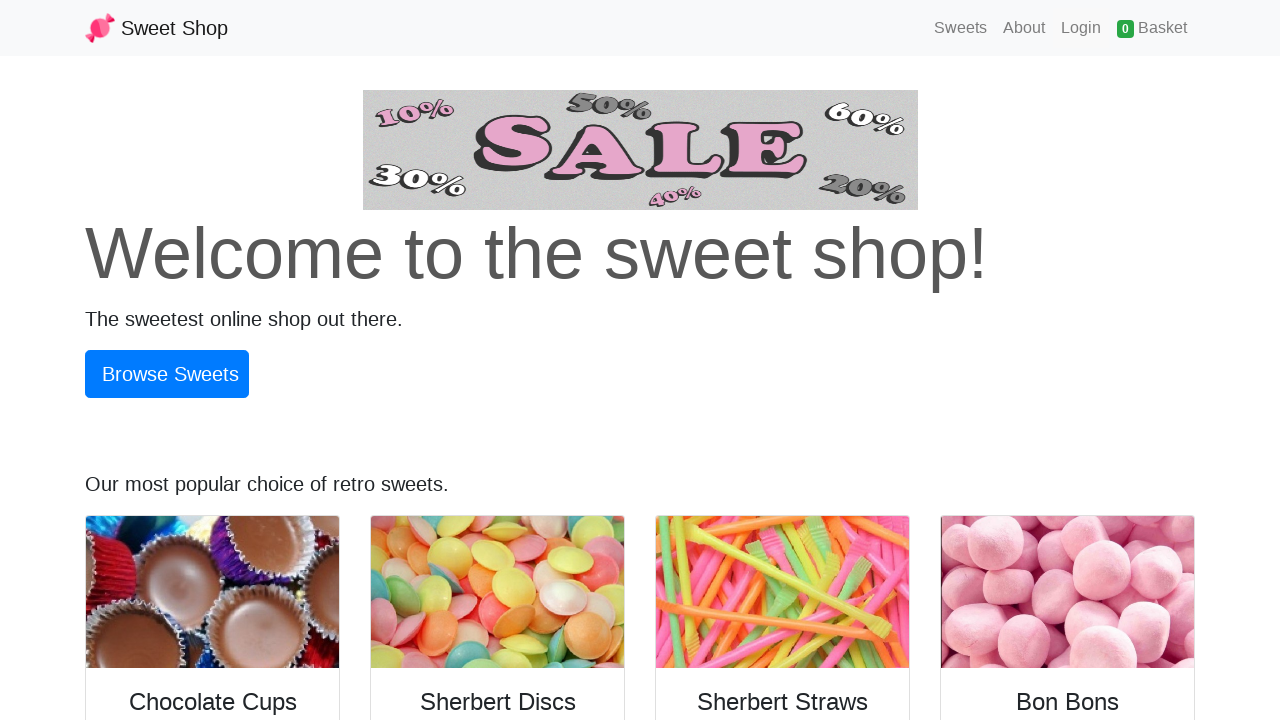

Found 4 products available
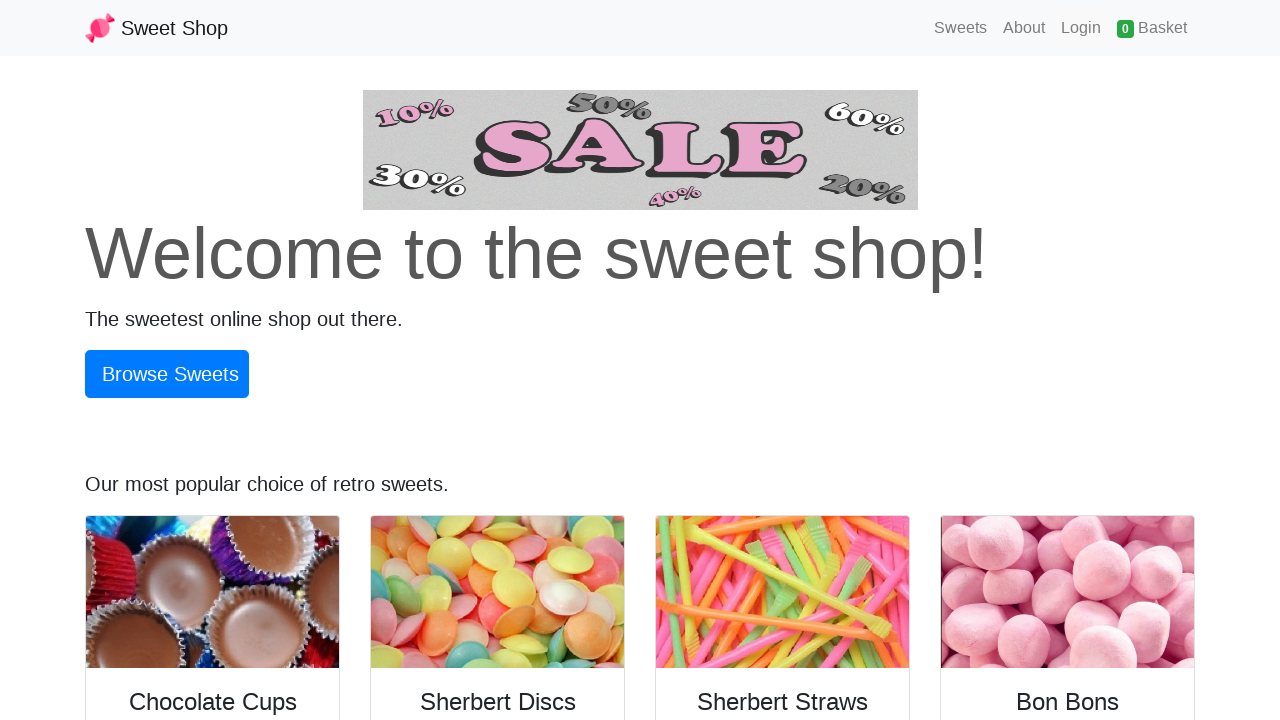

Retrieved product name: Chocolate Cups
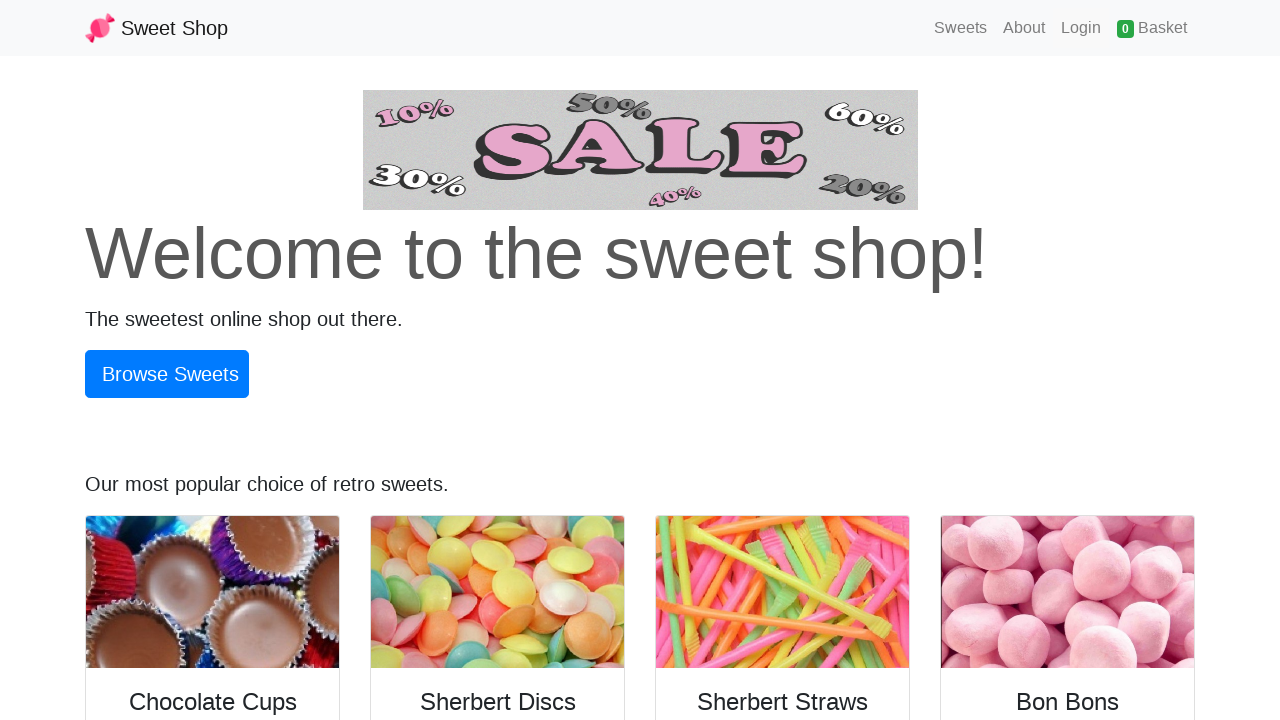

Clicked 'Add to Cart' button for Chocolate Cups at (212, 544) on [class='card'] >> nth=0 >> [class='btn btn-success btn-block addItem']
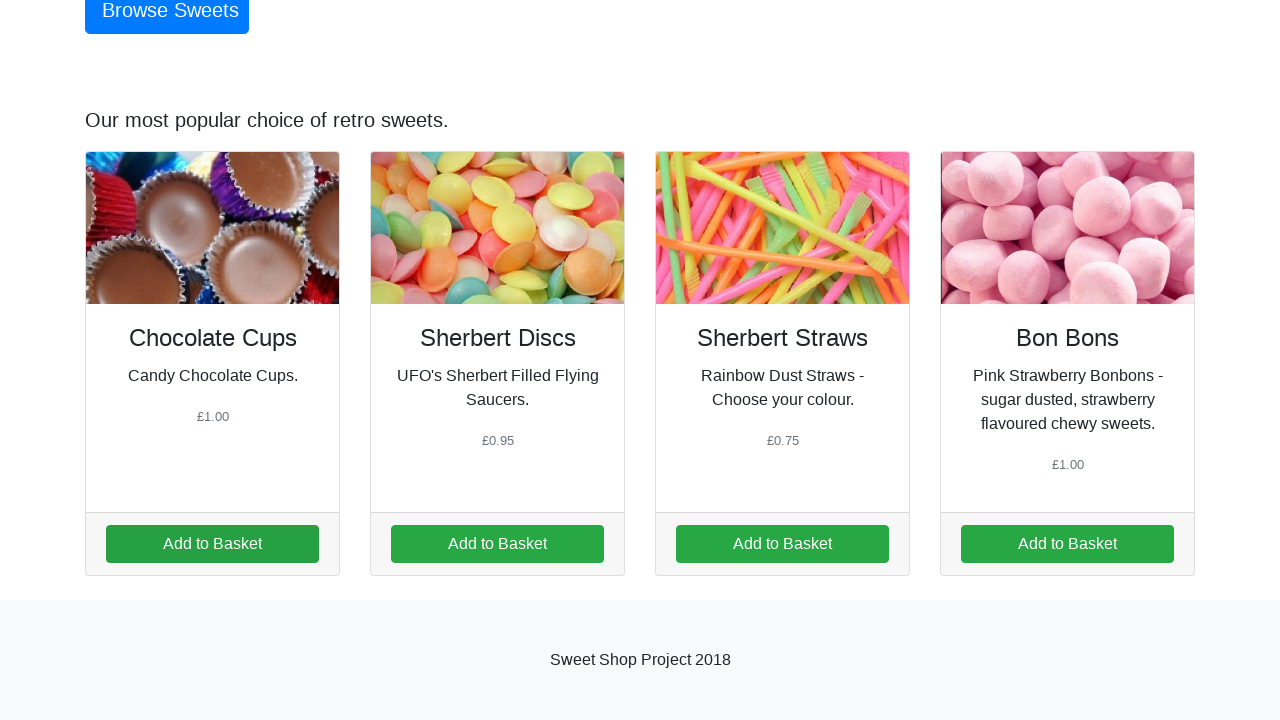

Cart badge appeared, confirming item was added to cart
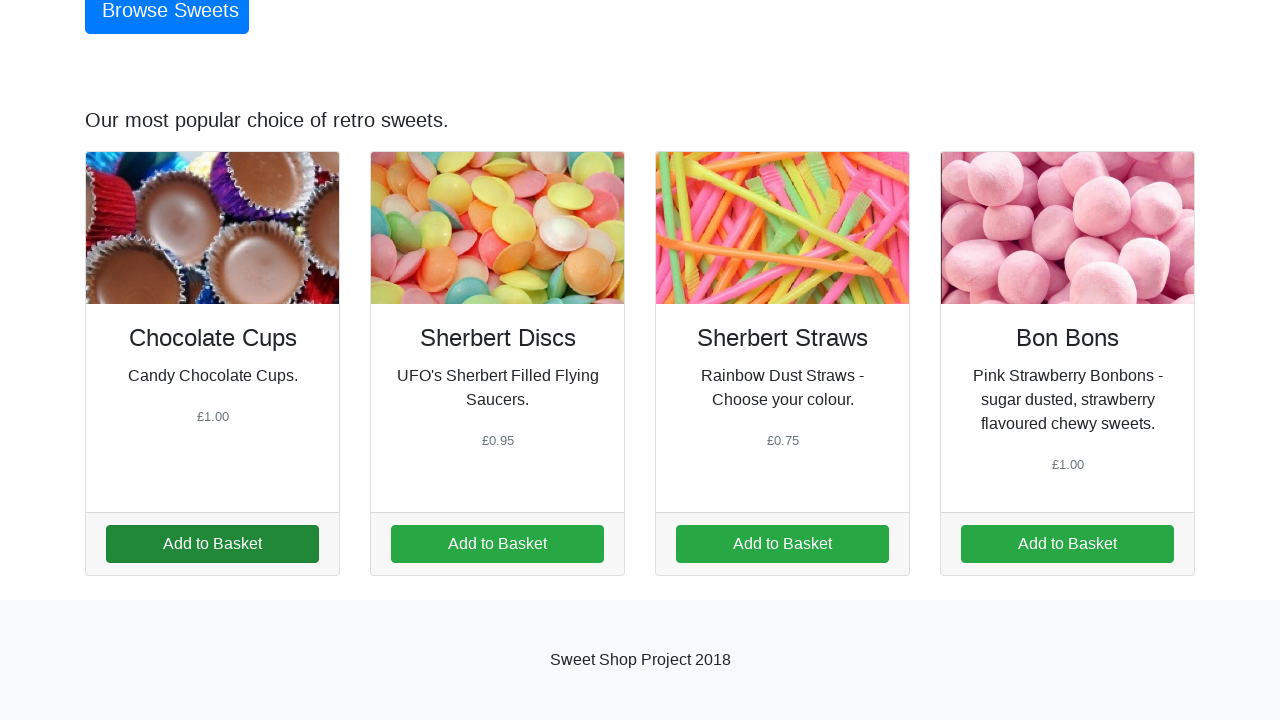

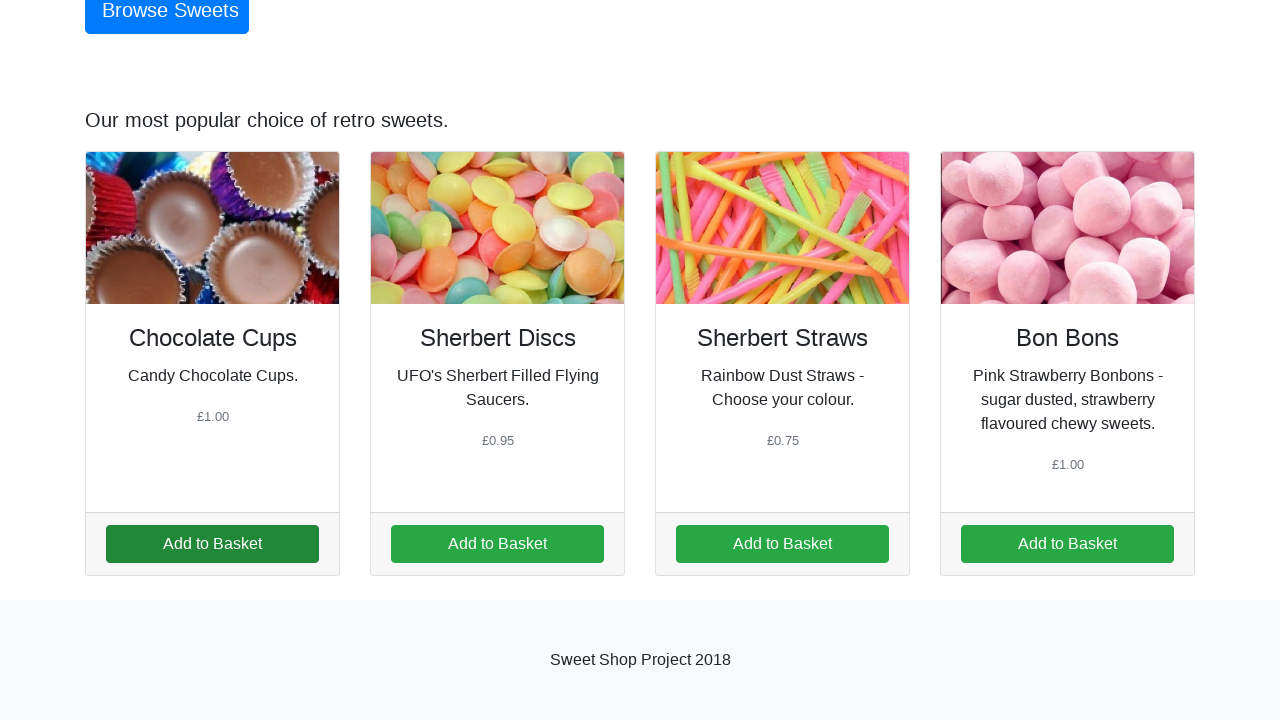